Tests iframe switching by navigating to a W3Schools tryit page, switching to the result iframe, and clicking a button to trigger a JavaScript action

Starting URL: https://www.w3schools.com/js/tryit.asp?filename=tryjs_myfirst

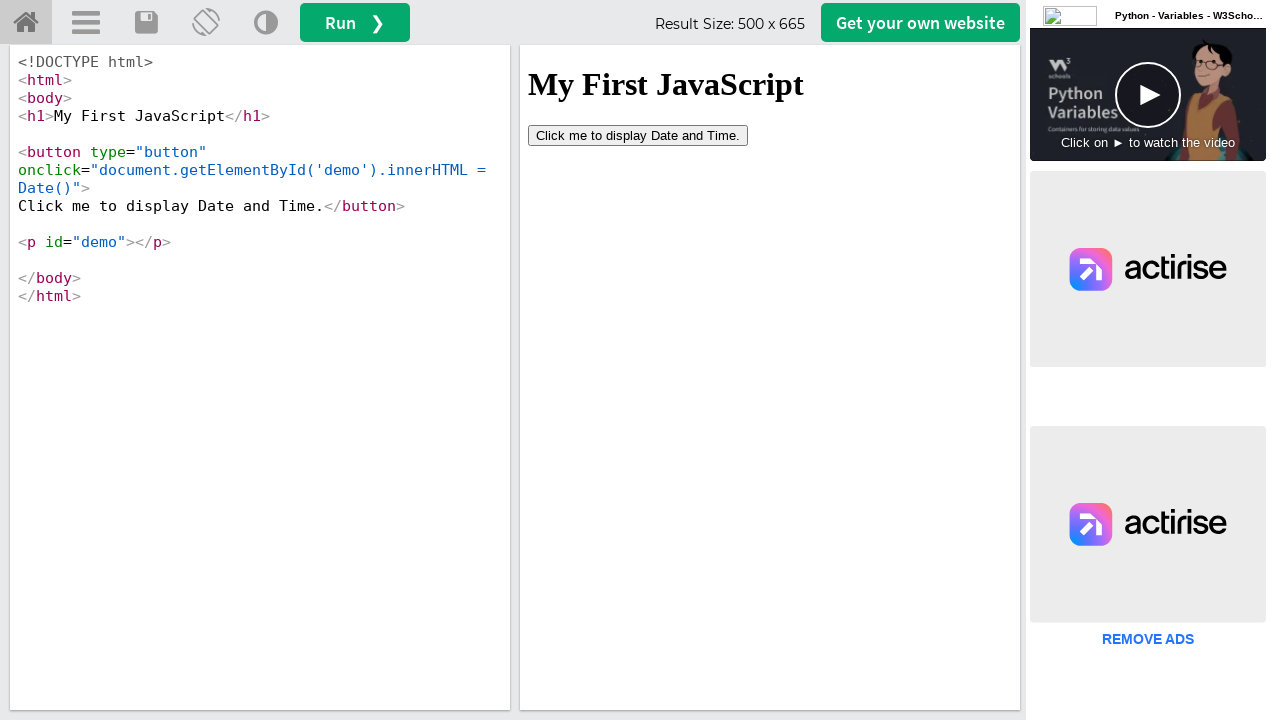

Located the iframeResult frame
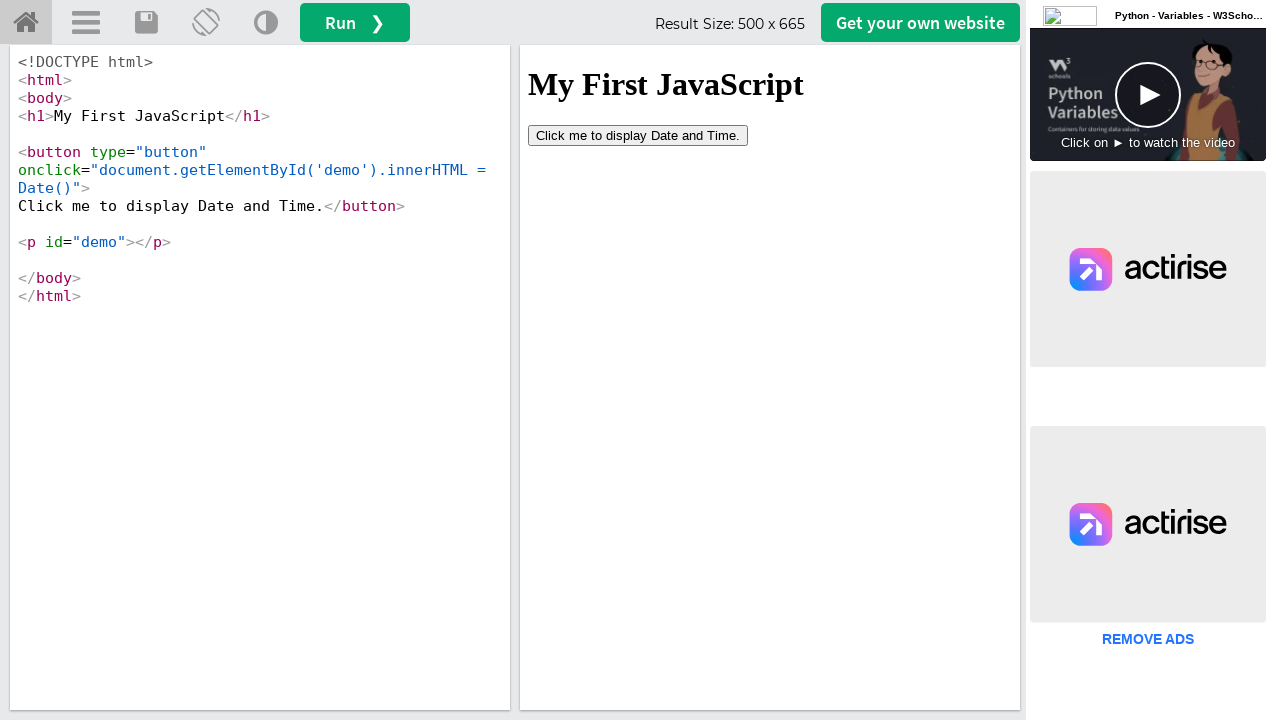

Clicked the button within iframe to trigger JavaScript action at (638, 135) on #iframeResult >> internal:control=enter-frame >> xpath=//button[contains(text(),
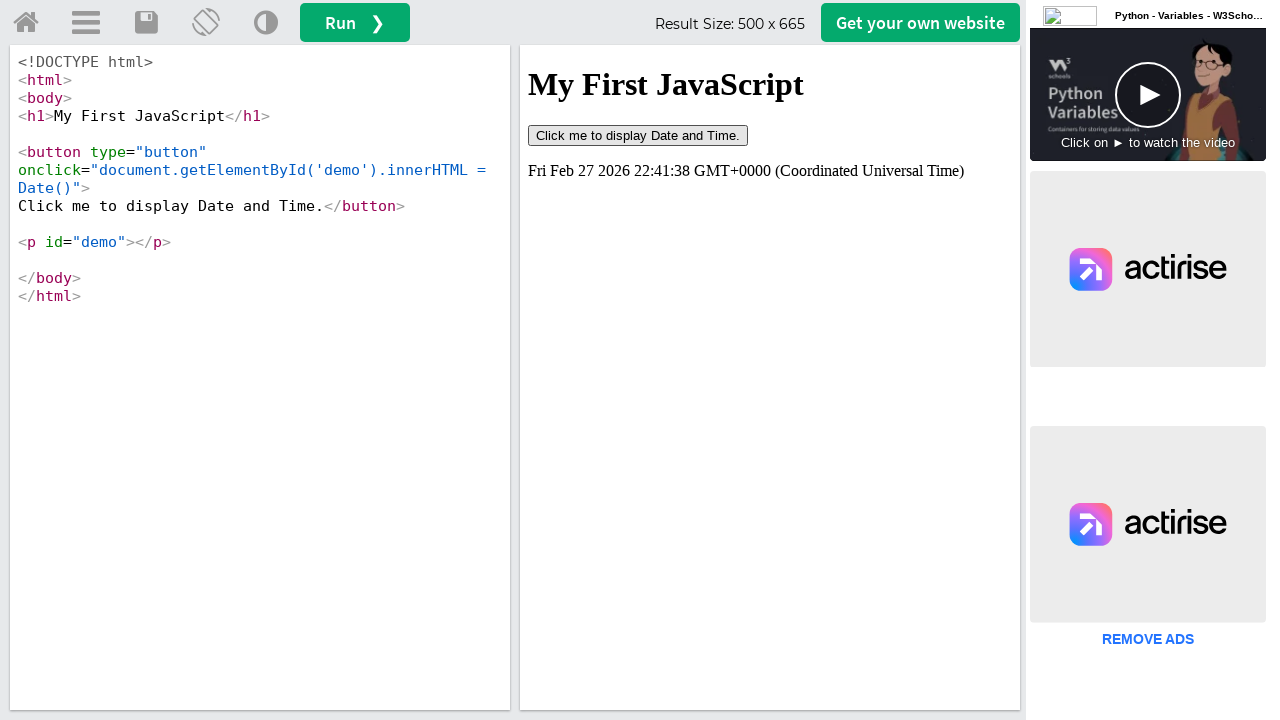

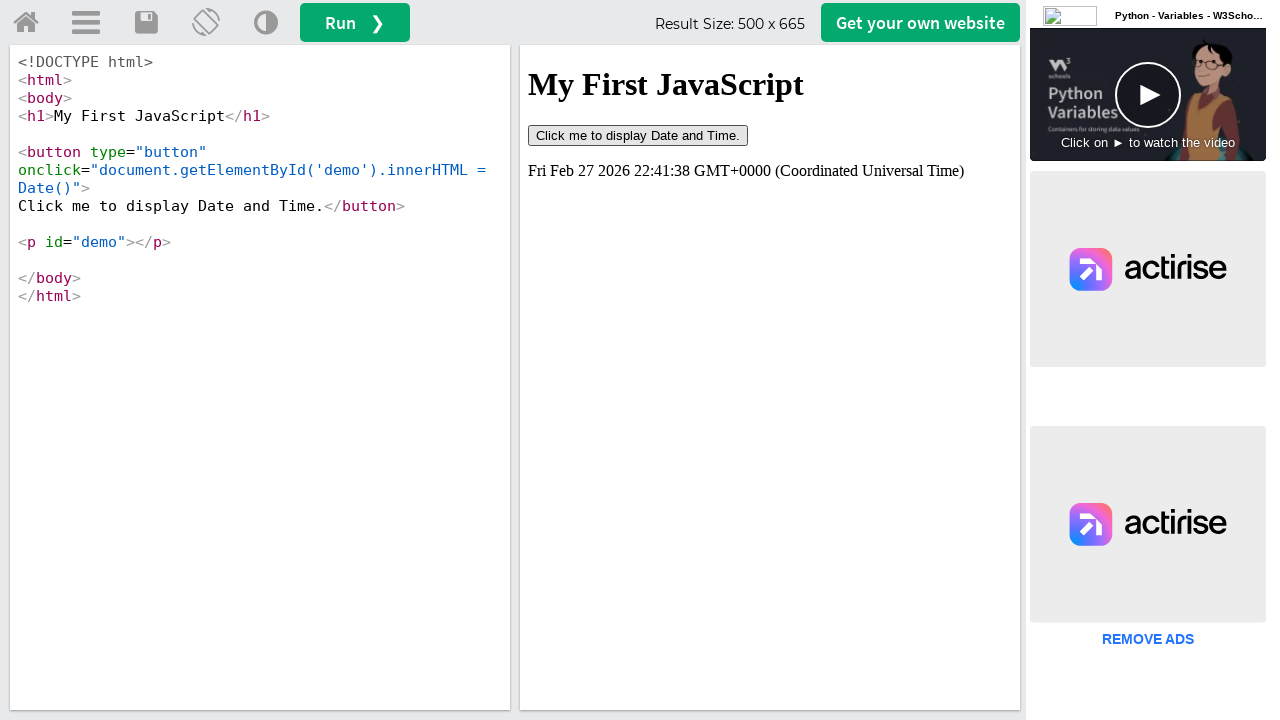